Tests iframe handling by switching between single and nested iframes and entering text in input fields within those frames

Starting URL: https://demo.automationtesting.in/Frames.html

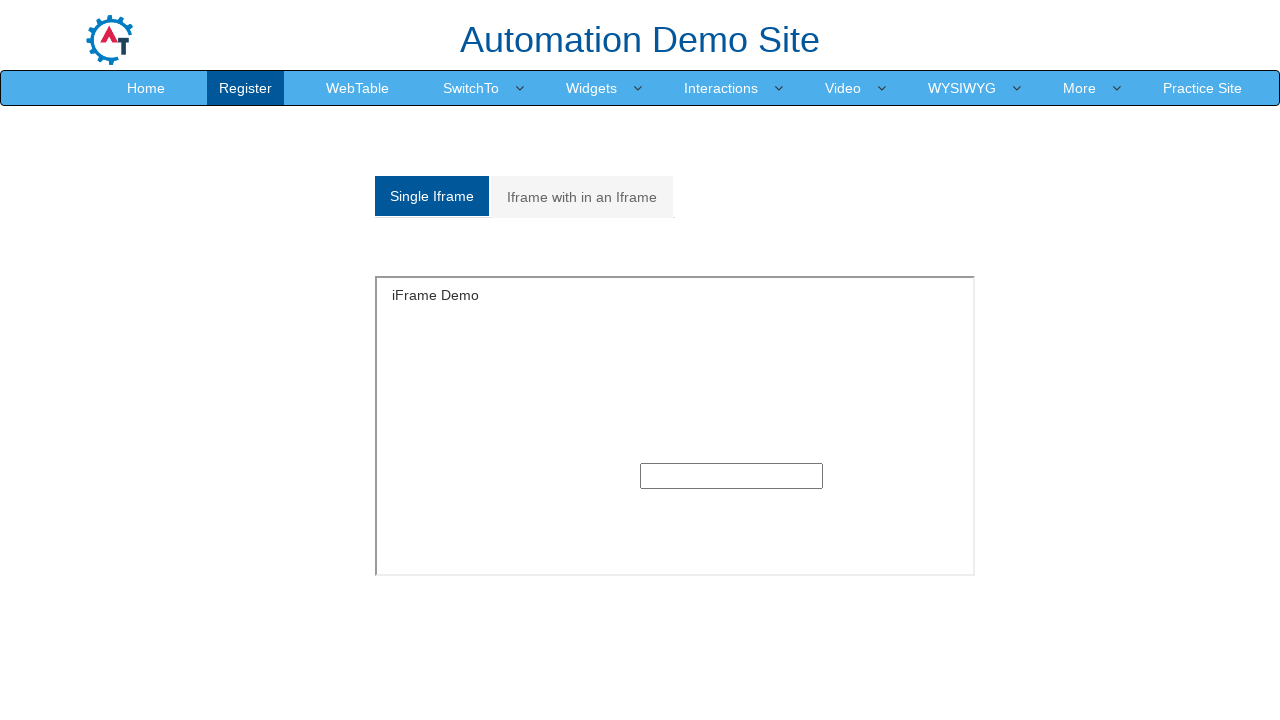

Reloaded the page
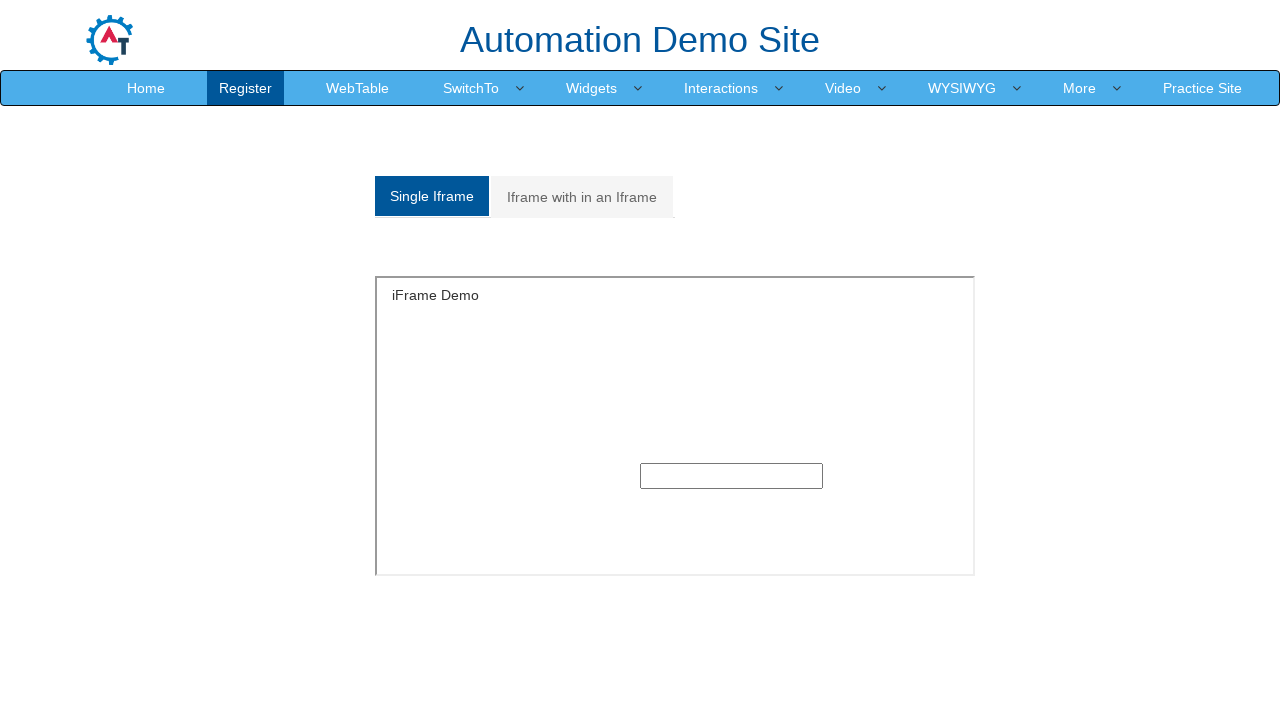

Located single iframe with name 'SingleFrame'
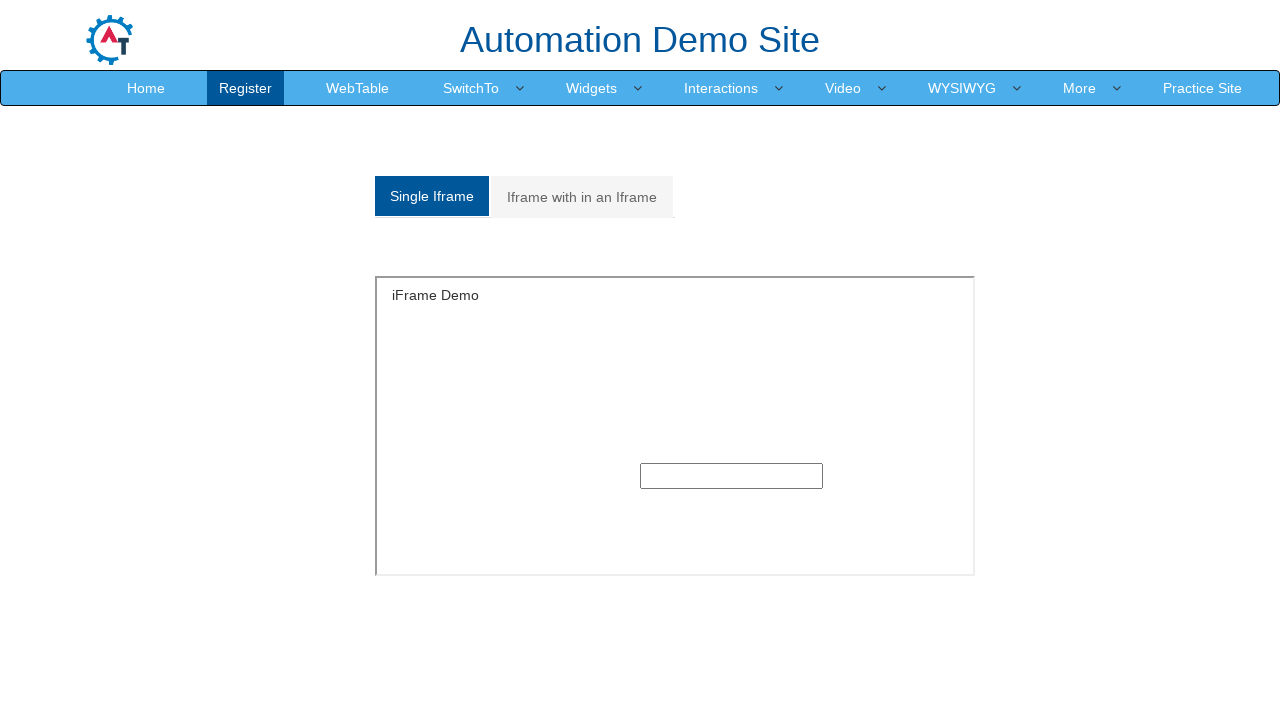

Filled text 'Hi this is vishal' in single frame input field on iframe[name='SingleFrame'] >> internal:control=enter-frame >> (//input[@type='te
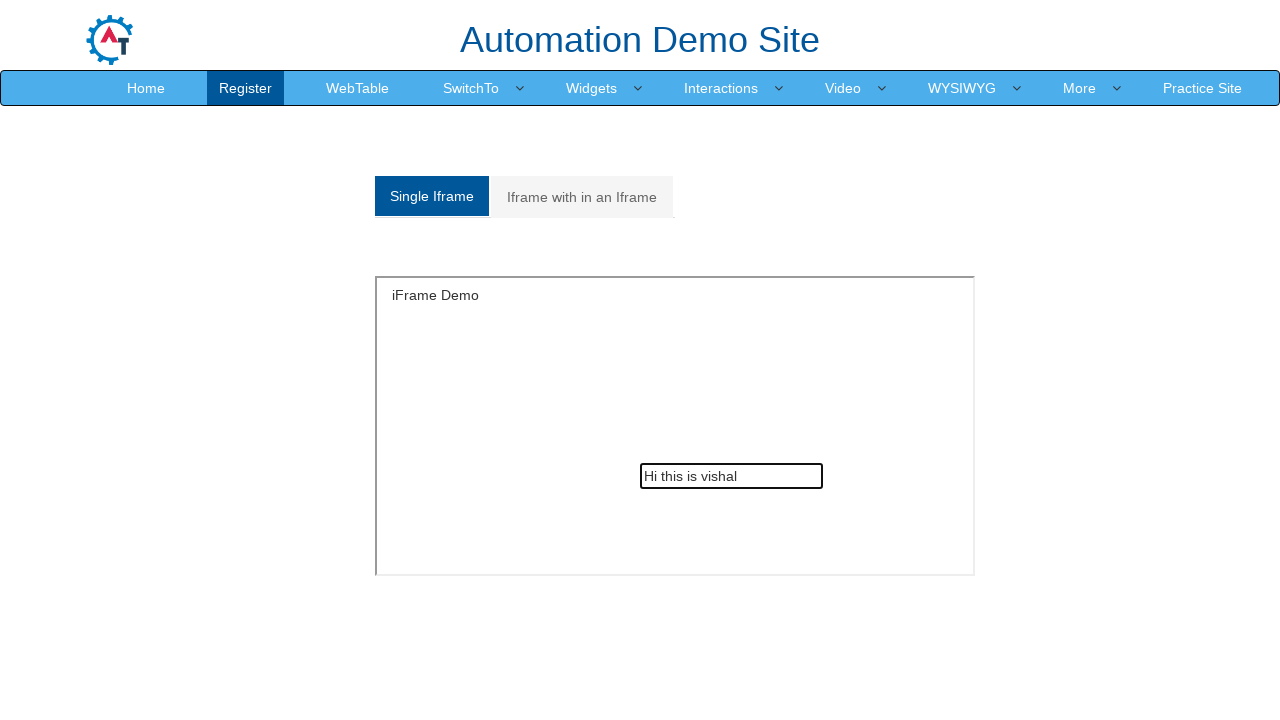

Clicked on 'Iframe with in an Iframe' tab to switch to nested frames at (582, 197) on text=Iframe with in an Iframe
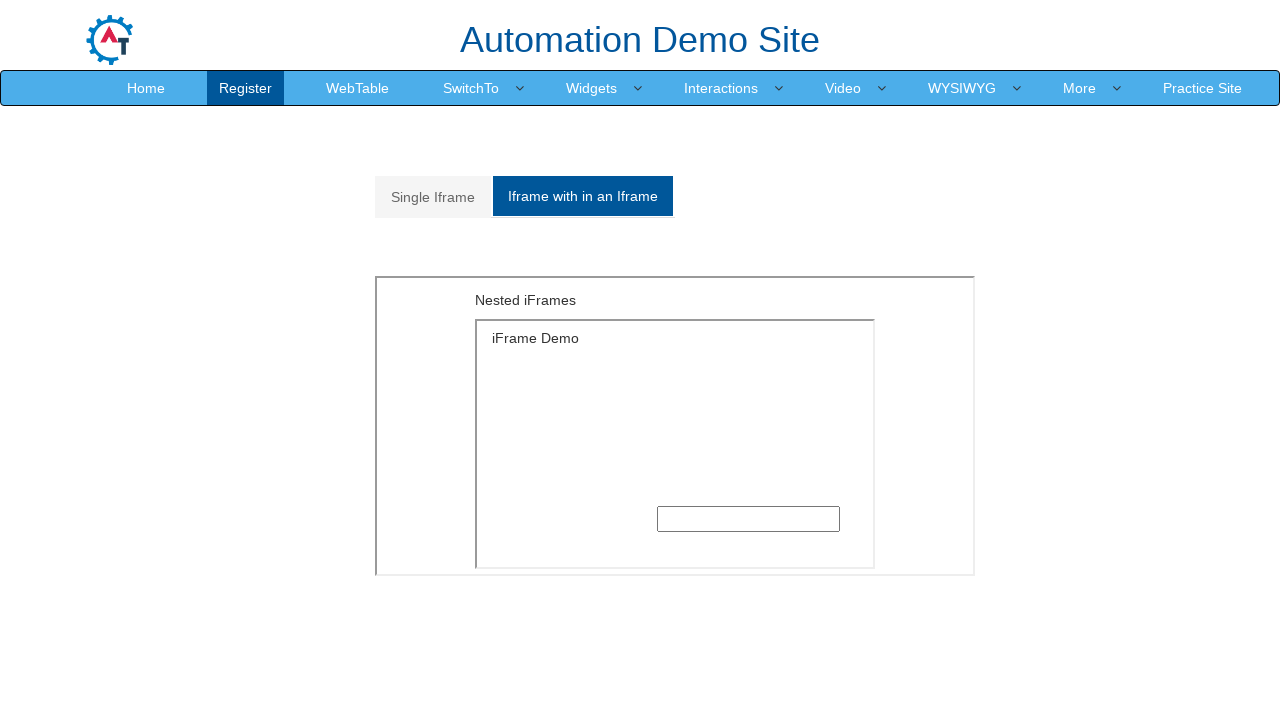

Located outer iframe with src 'MultipleFrames.html'
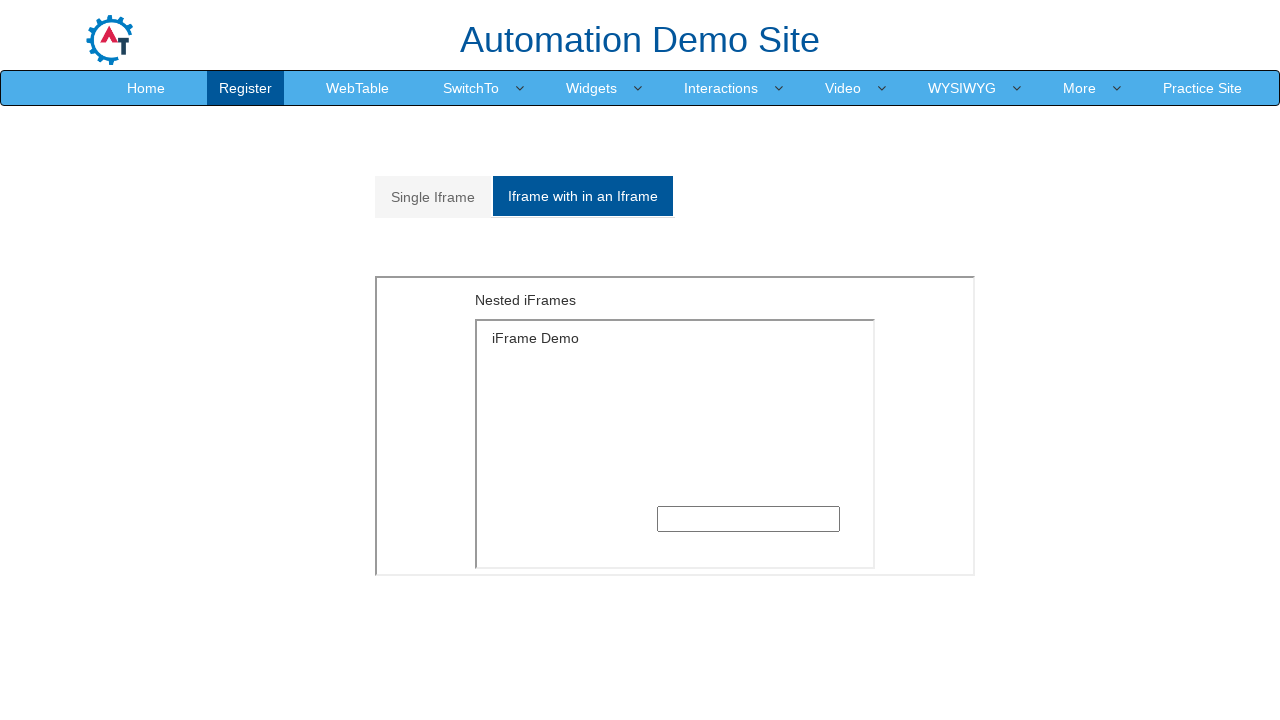

Located inner iframe with src 'SingleFrame.html' within outer frame
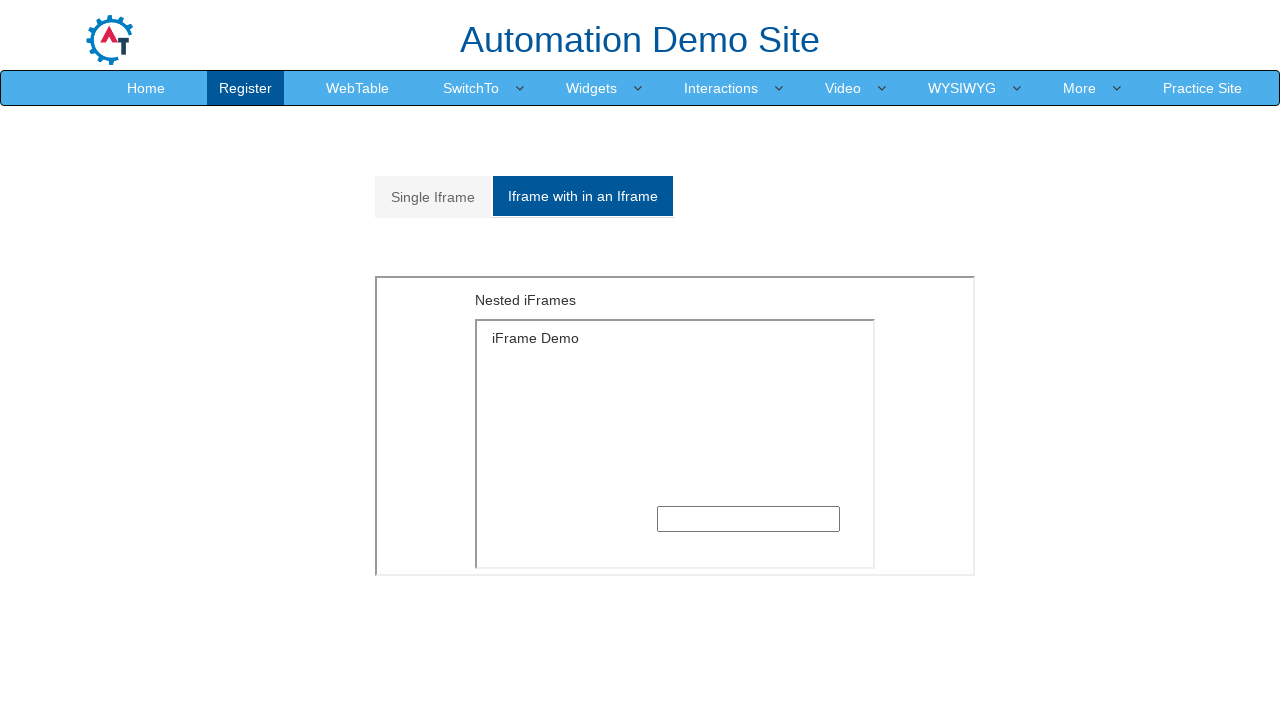

Filled text 'hi' in nested iframe input field on iframe[src='MultipleFrames.html'] >> internal:control=enter-frame >> iframe[src=
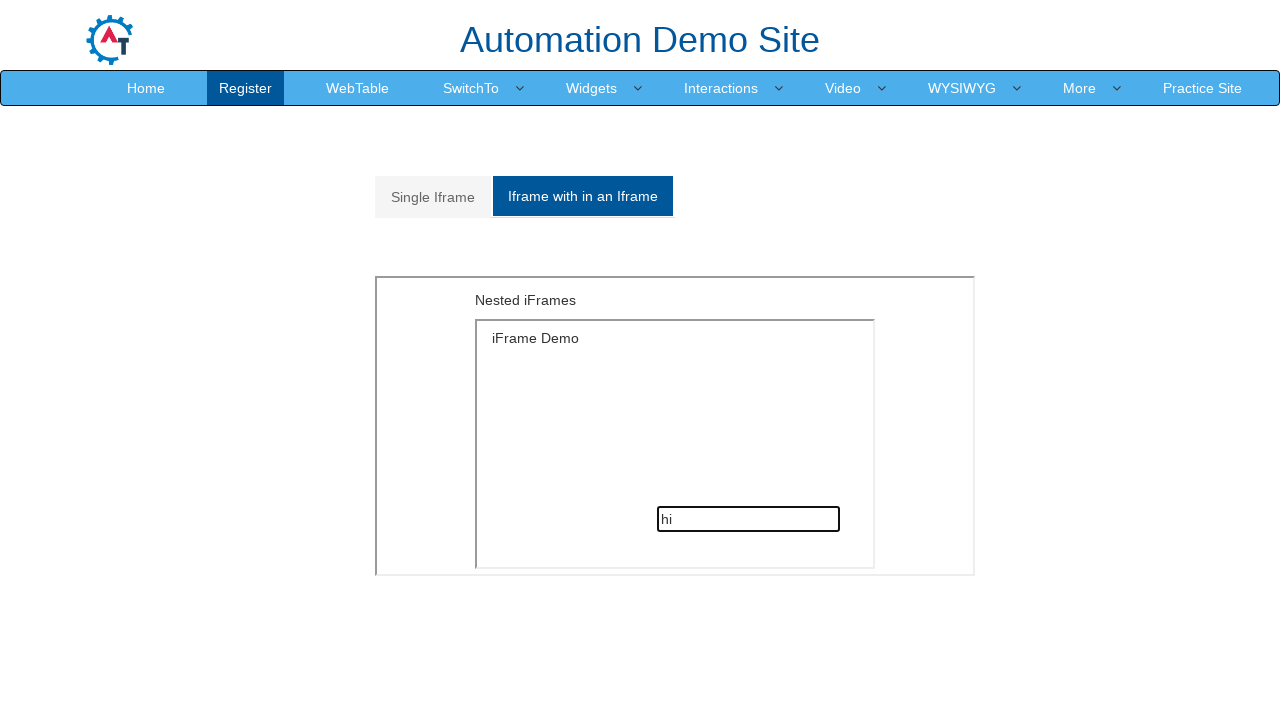

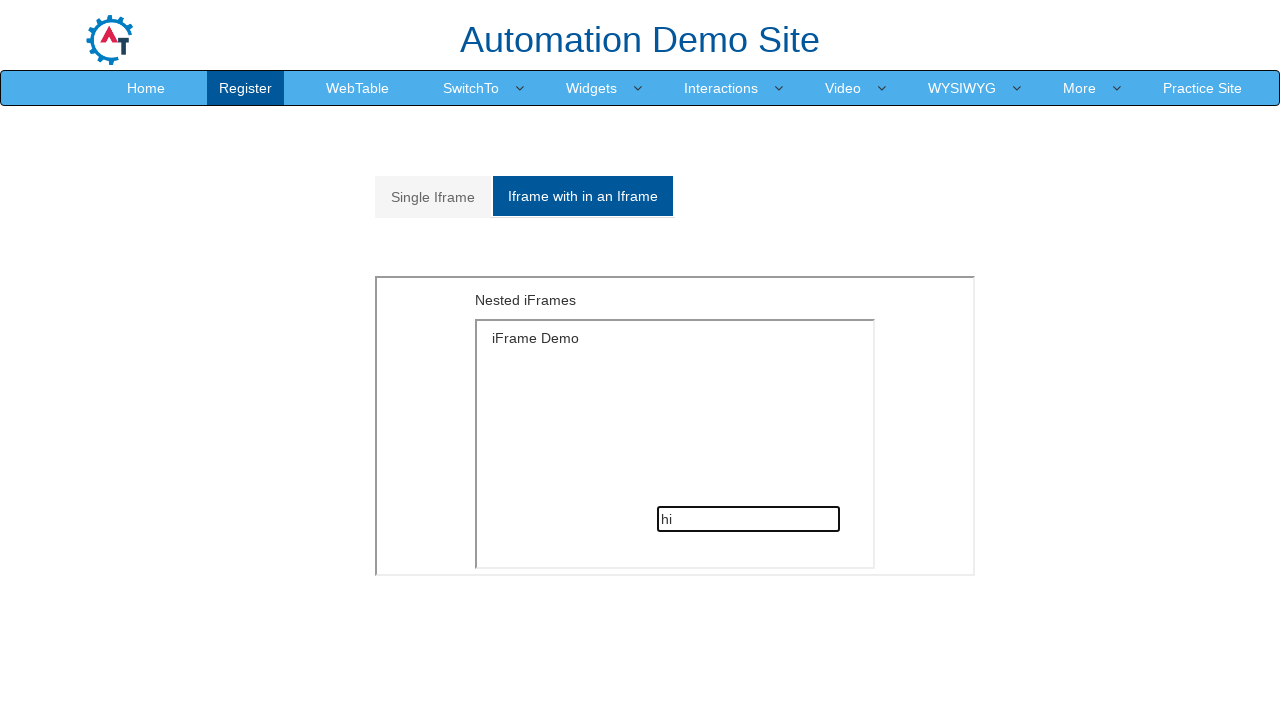